Tests a dependent dropdown list by selecting a country option from the country dropdown menu

Starting URL: https://phppot.com/demo/jquery-dependent-dropdown-list-countries-and-states/

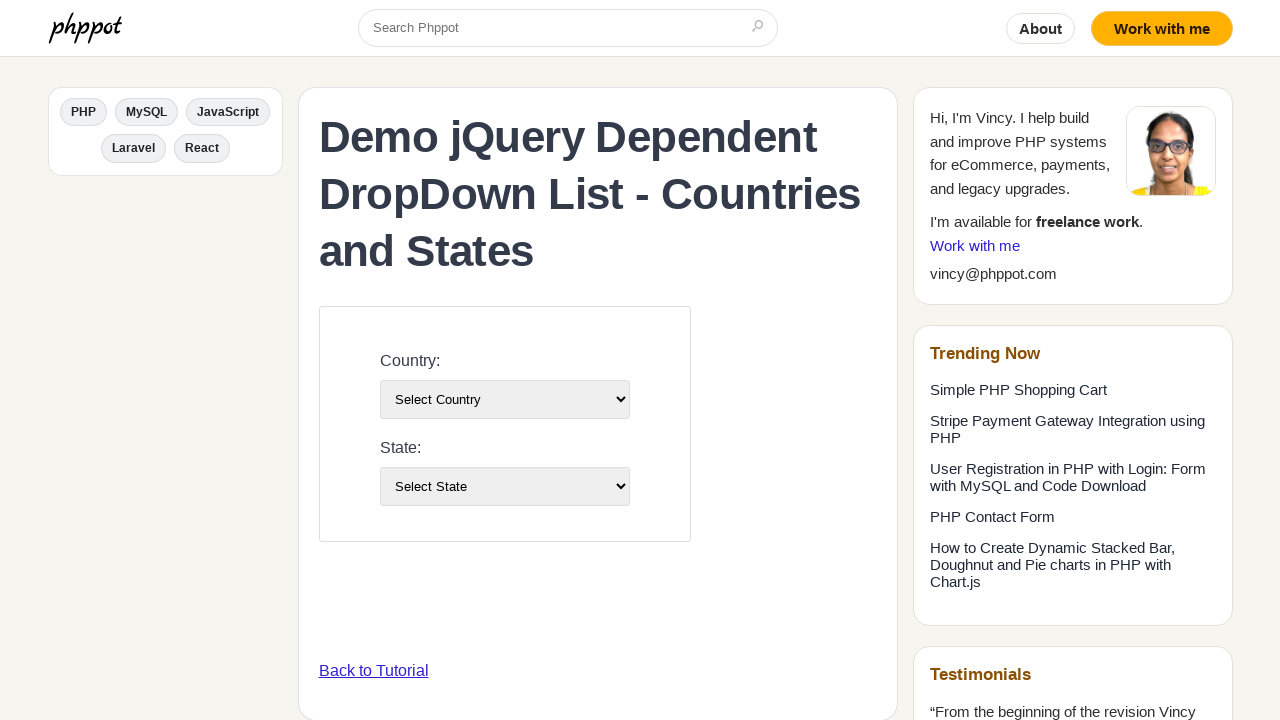

Selected 'France' from the country dropdown list on #country-list
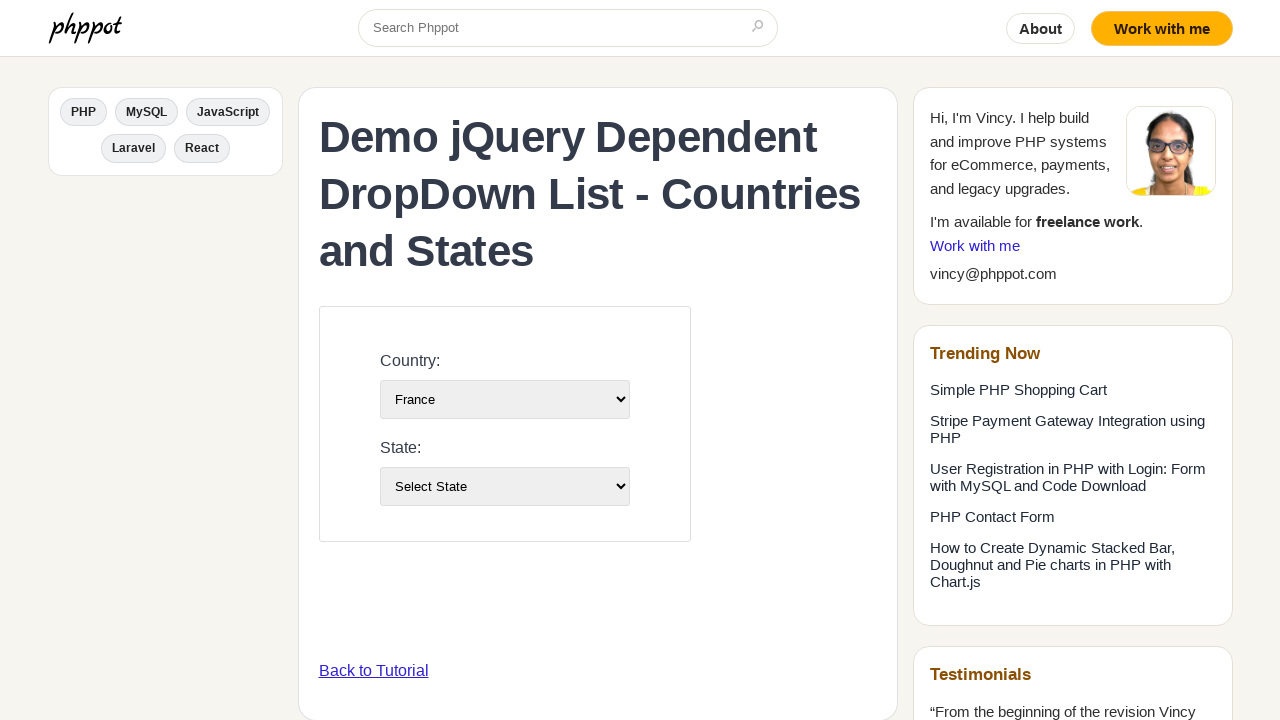

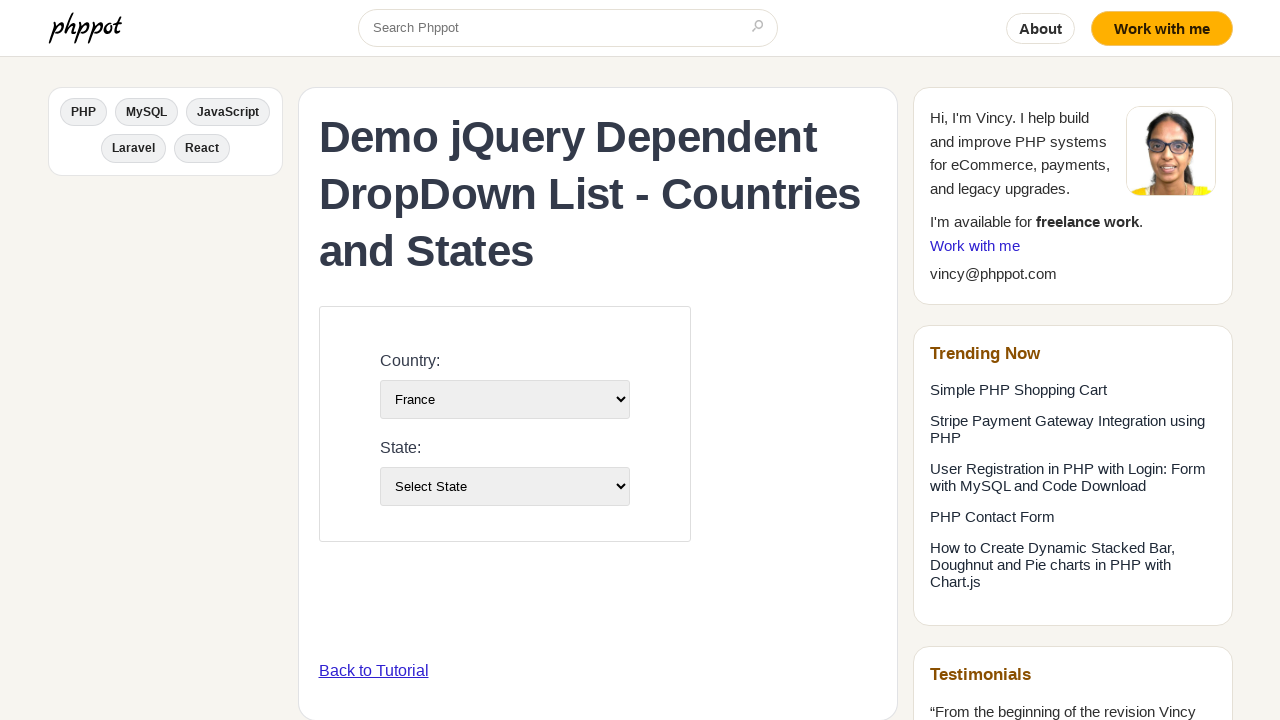